Verifies that the Key Presses page has the correct title "The Internet"

Starting URL: https://the-internet.herokuapp.com/key_presses

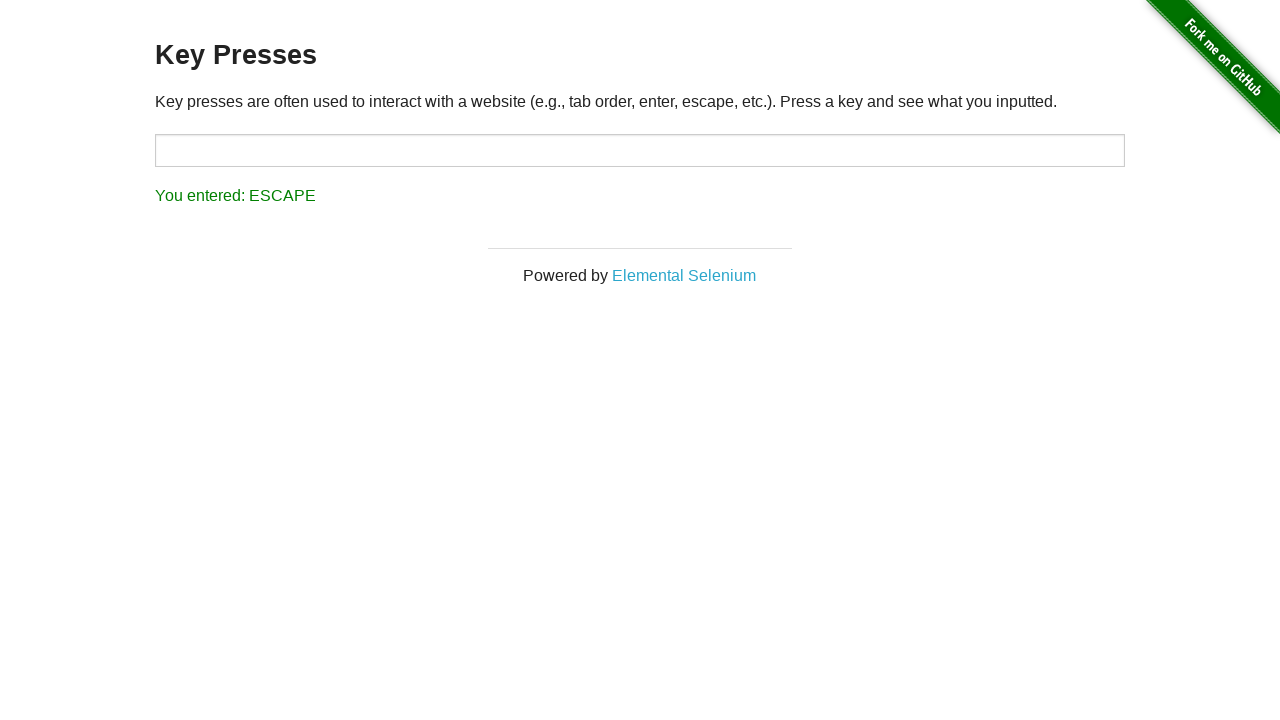

Navigated to Key Presses page at https://the-internet.herokuapp.com/key_presses
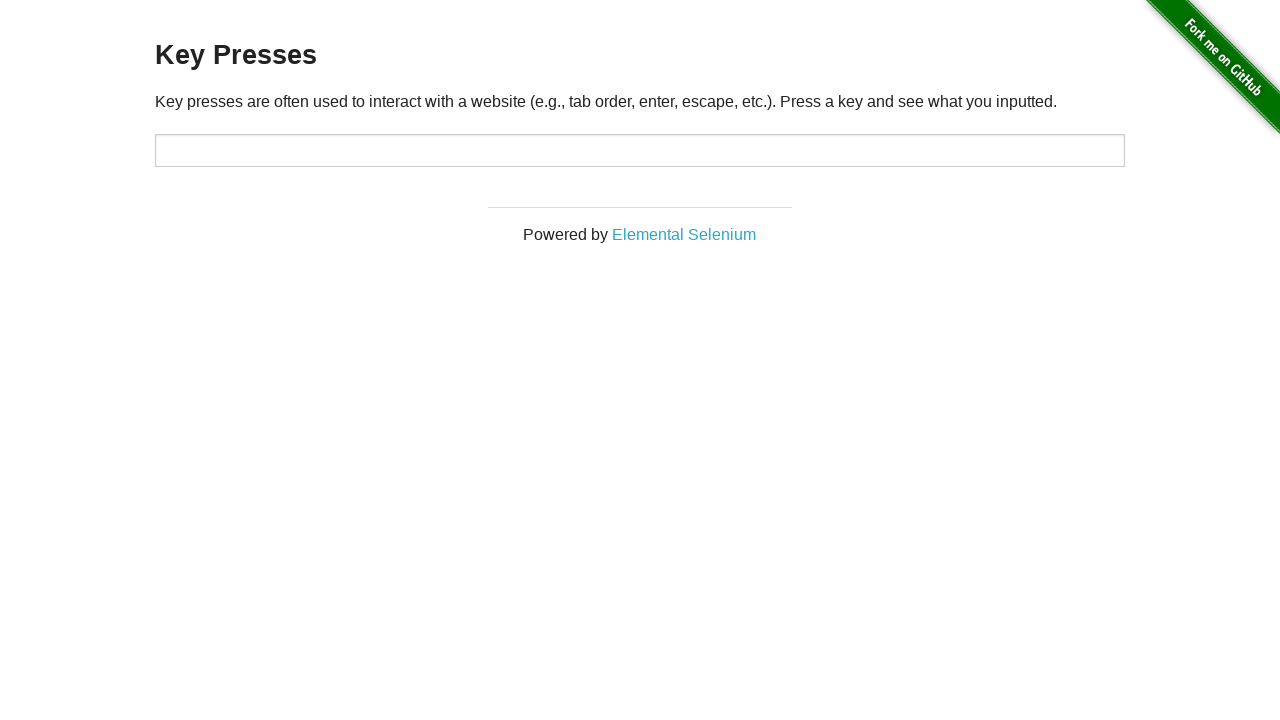

Retrieved page title
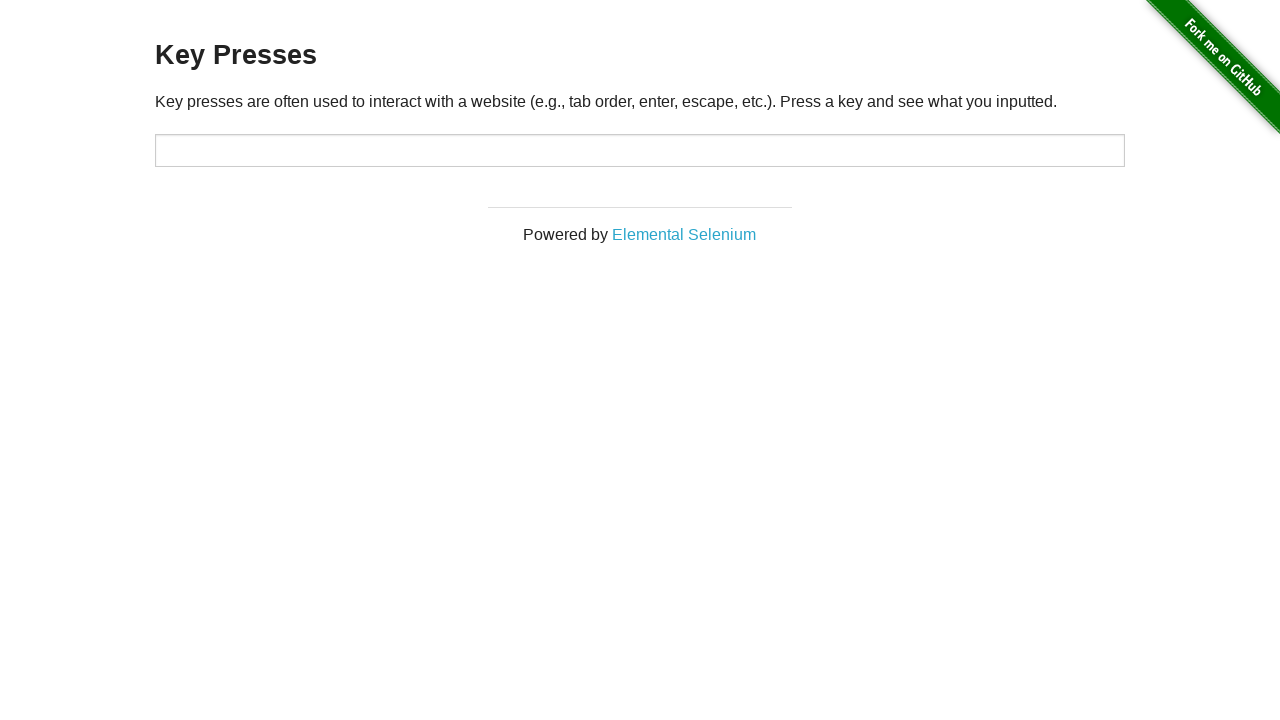

Verified page title is 'The Internet'
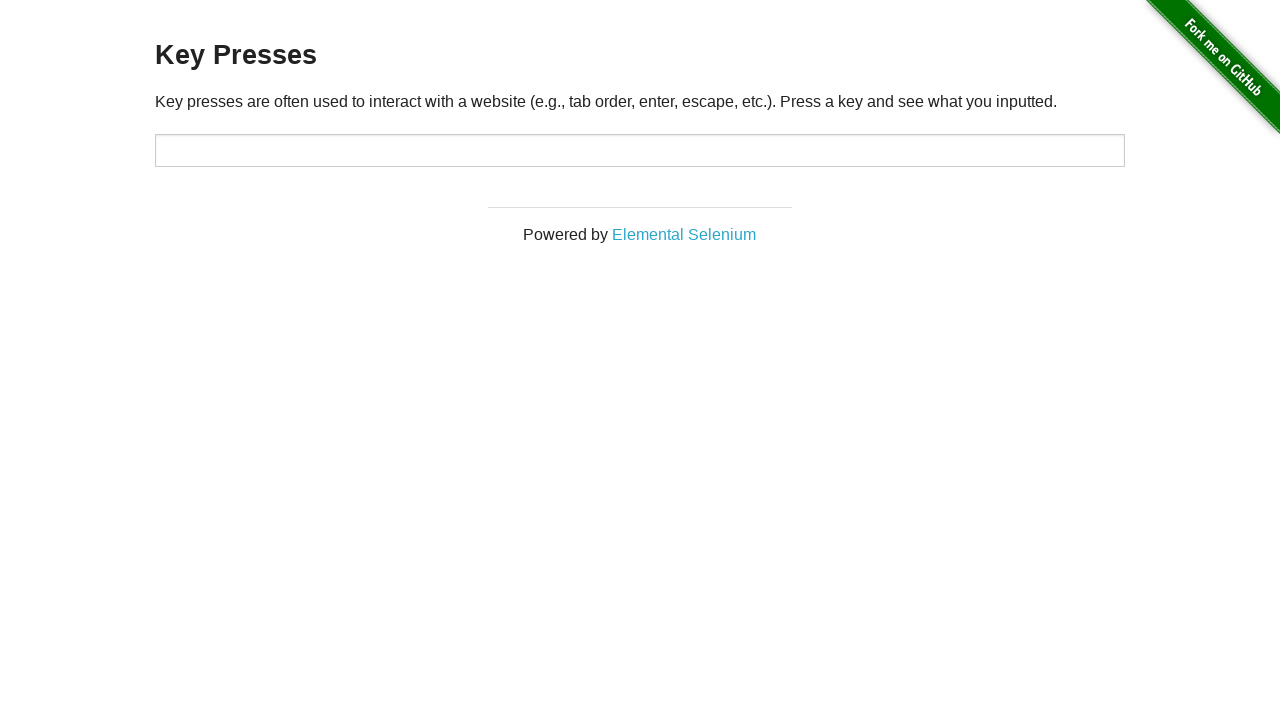

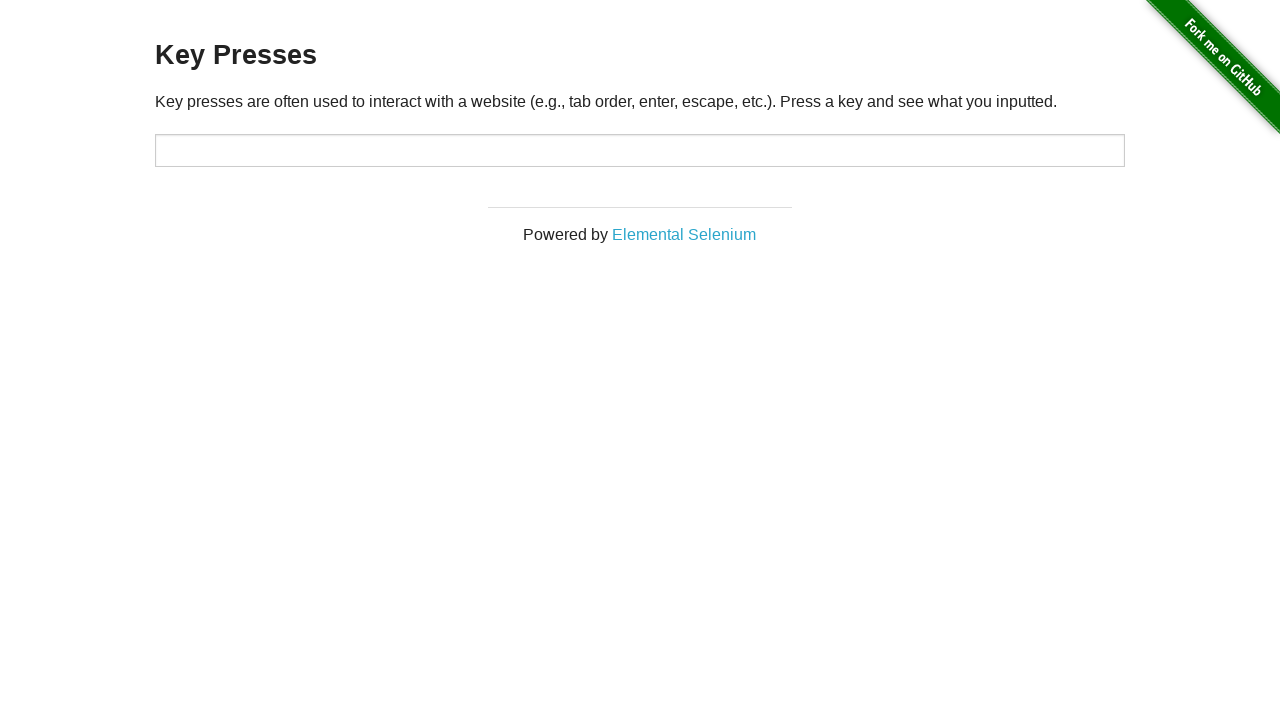